Tests scrolling and clicking functionality on Delta Airlines website by scrolling to the Help Center link and clicking it using JavaScript execution.

Starting URL: https://www.delta.com/

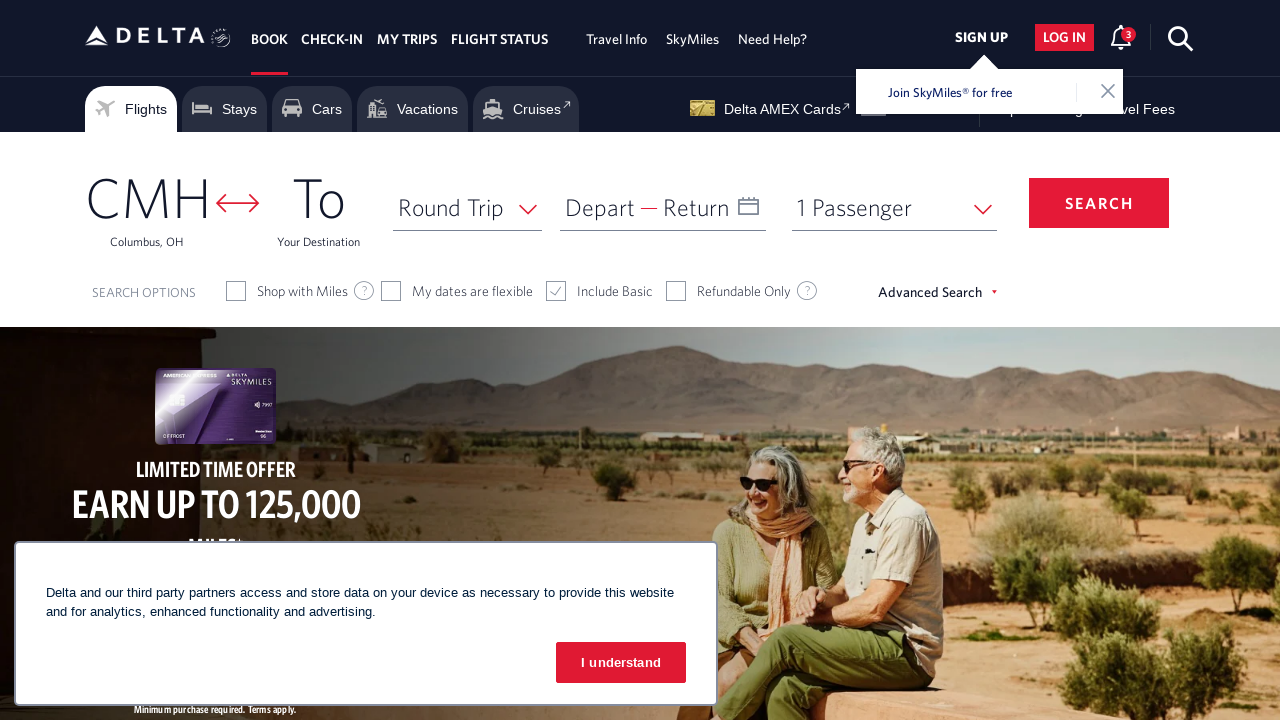

Located Help Center link element
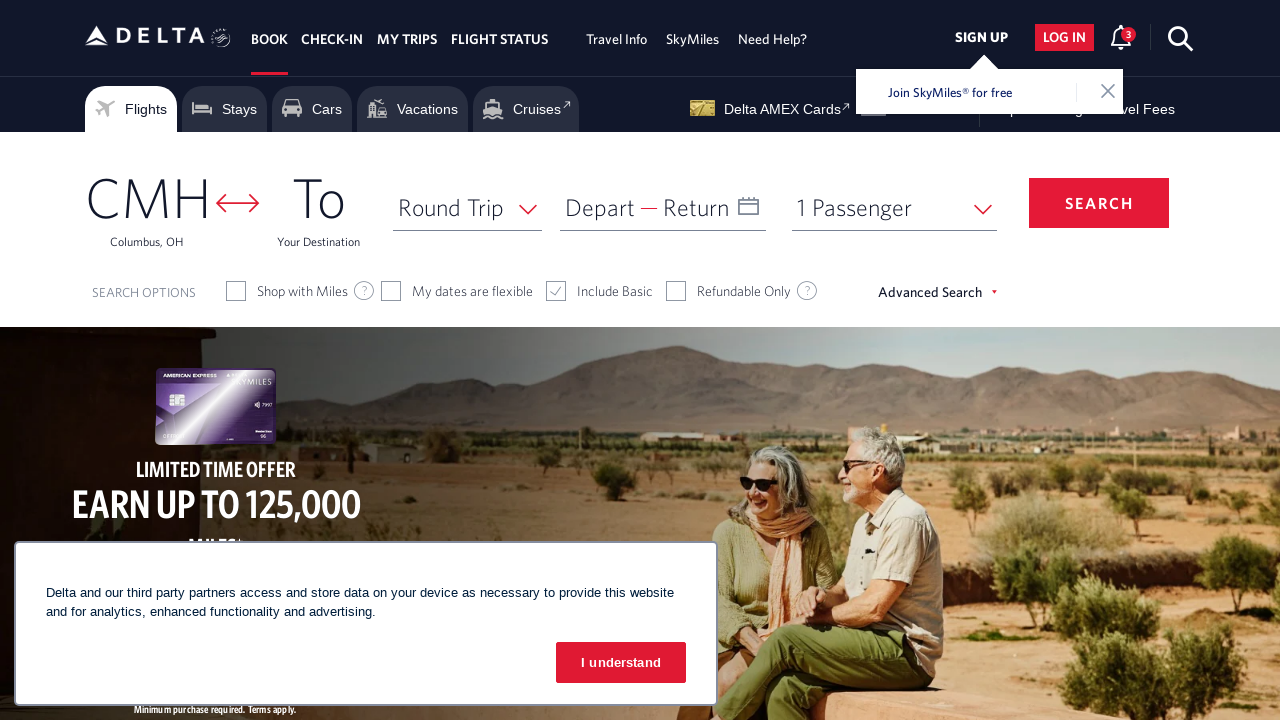

Scrolled Help Center link into view
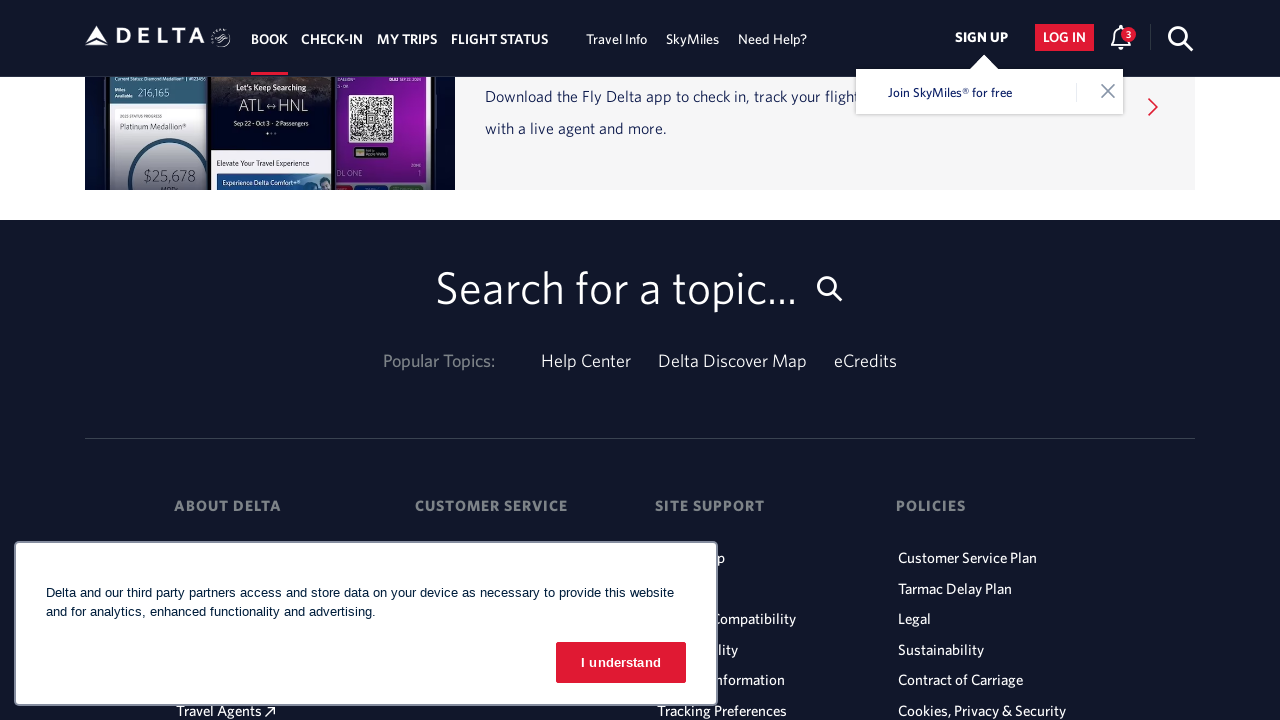

Clicked Help Center link using JavaScript execution at (586, 361) on a.popular-list-1
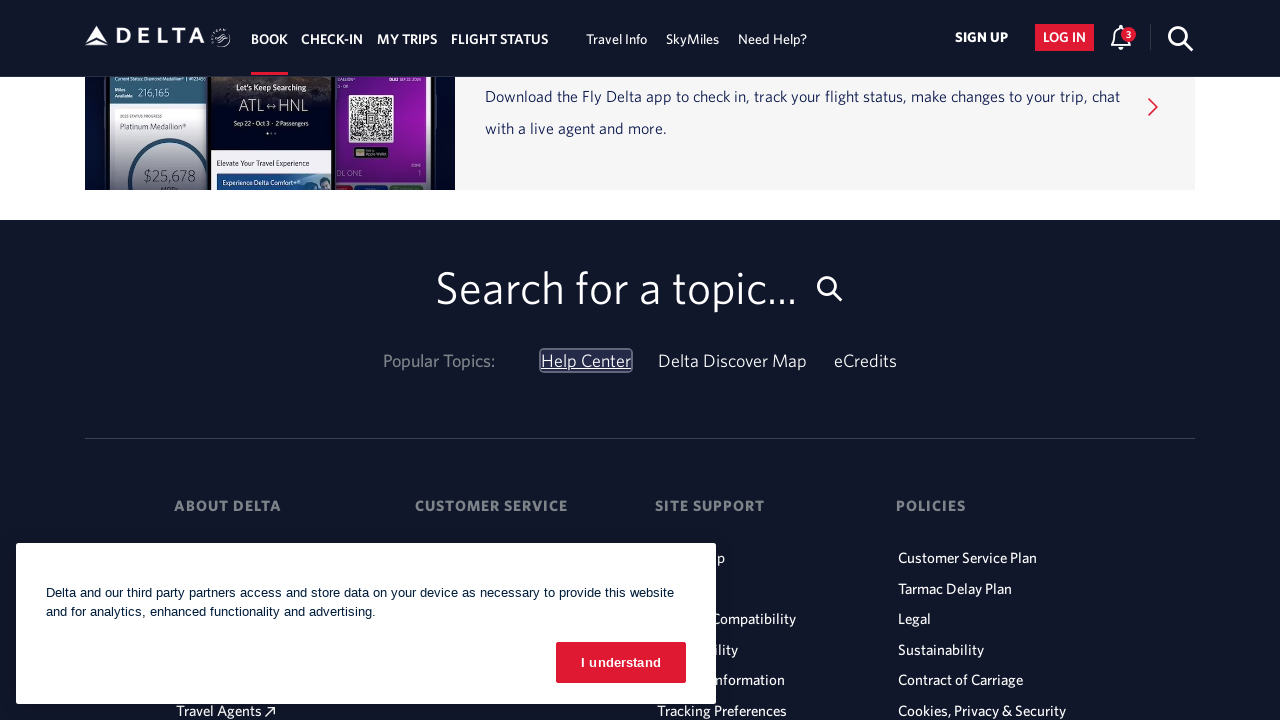

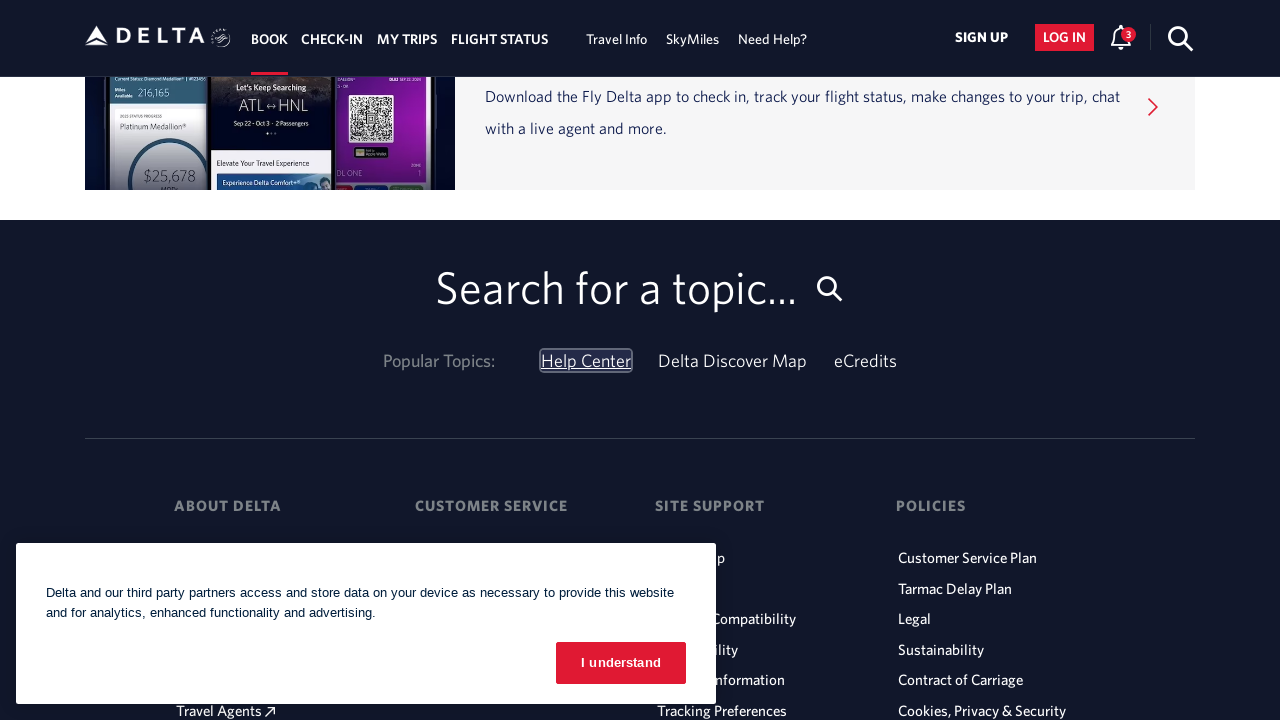